Navigates to team page and verifies the three author names

Starting URL: http://www.99-bottles-of-beer.net/

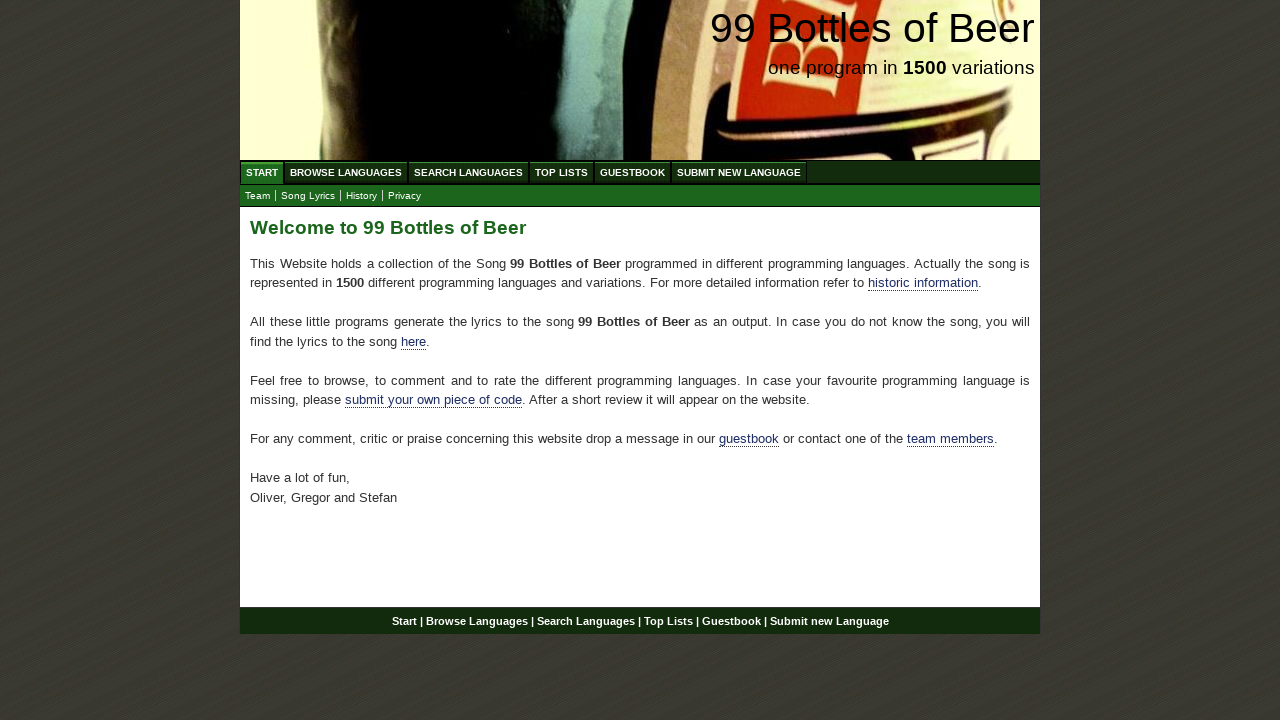

Clicked on the team link at (950, 439) on xpath=//*[@id='main']/p[4]/a[2]
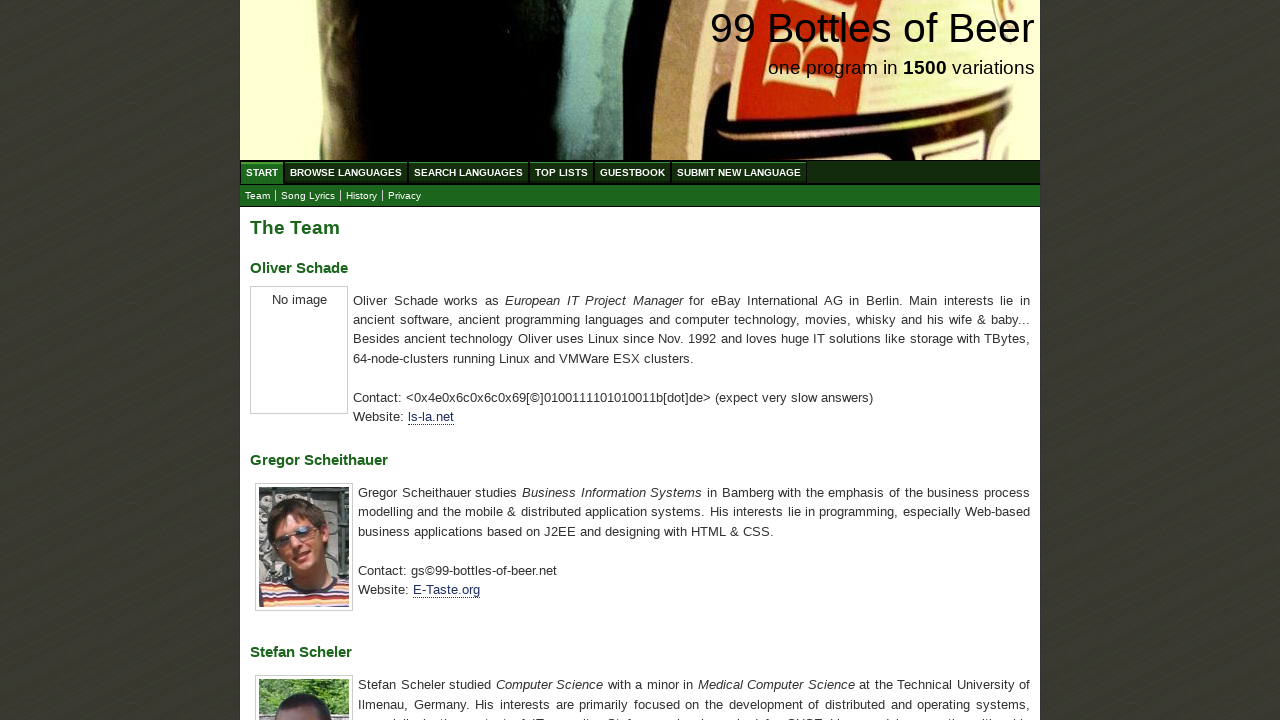

Team page loaded and author names are visible
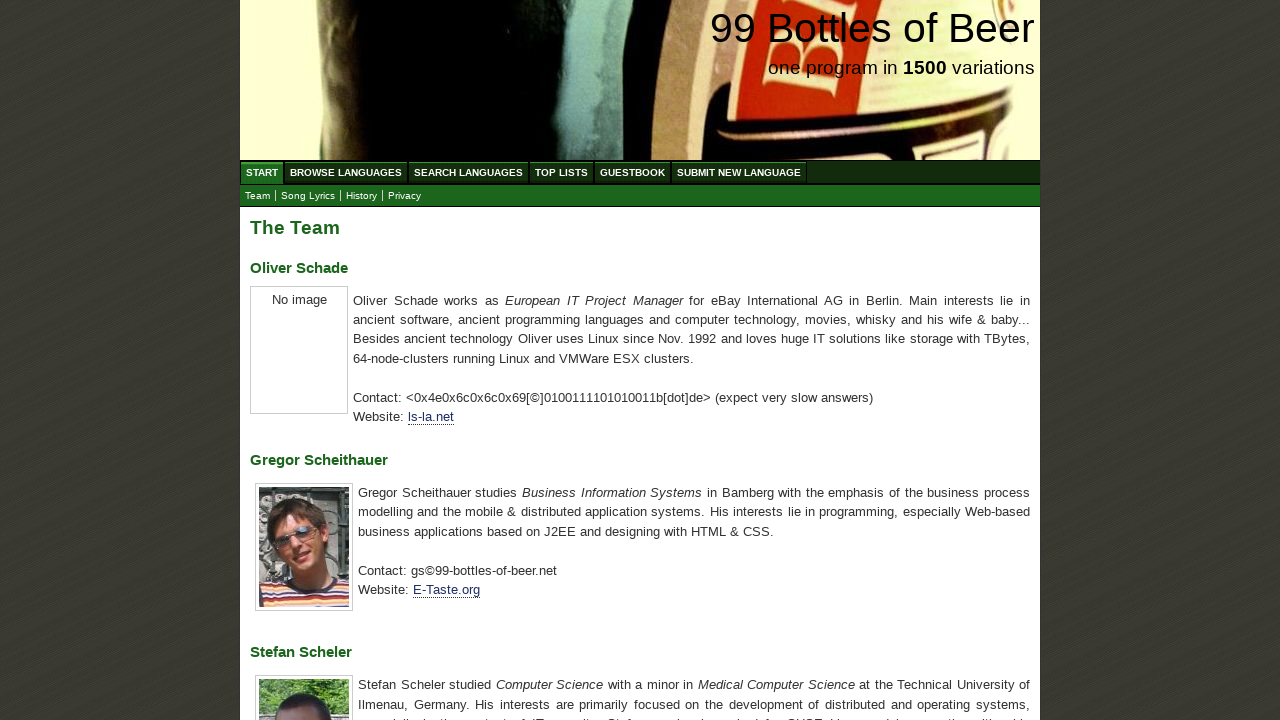

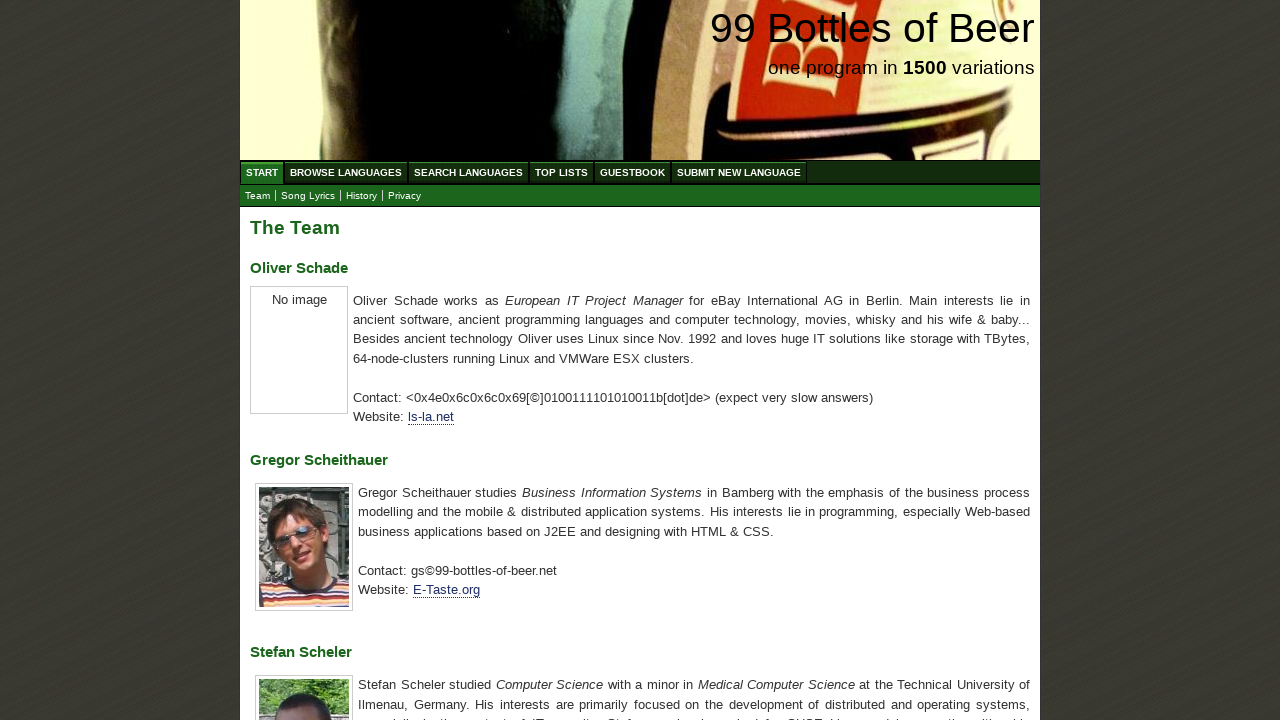